Tests that clicking the clear completed button removes completed items from the list.

Starting URL: https://demo.playwright.dev/todomvc

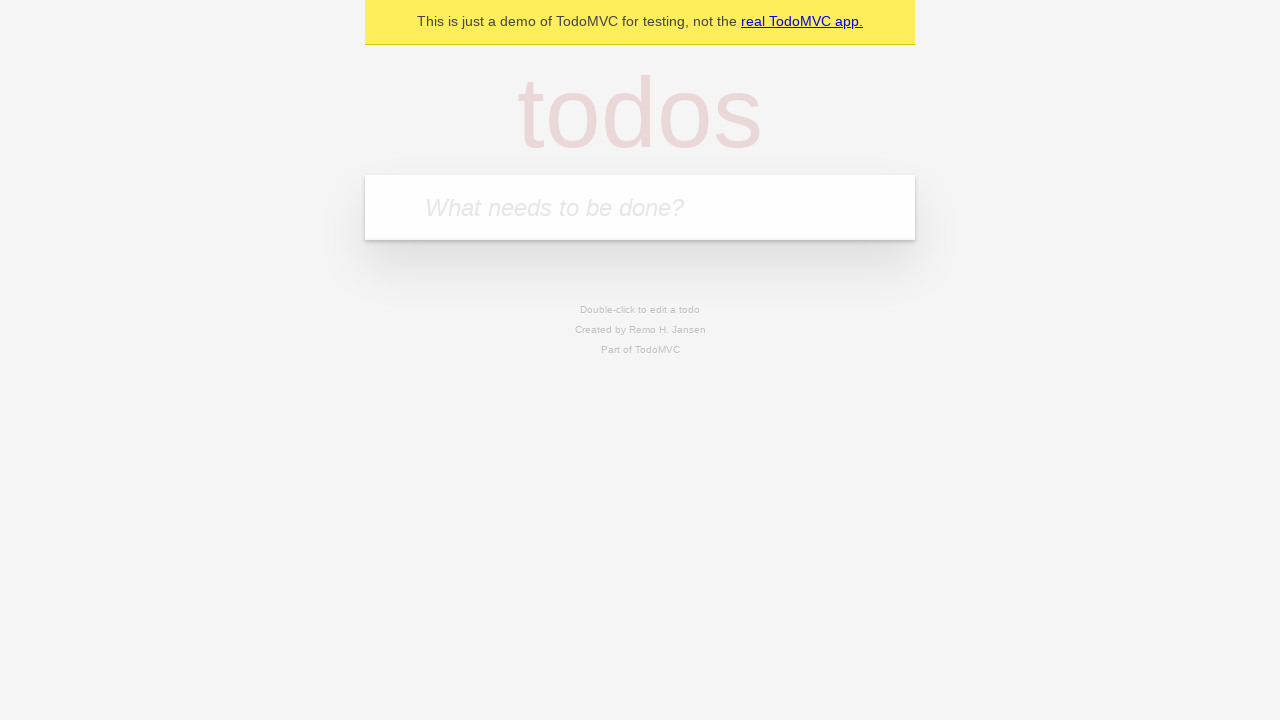

Filled first todo with 'buy some cheese' on .new-todo
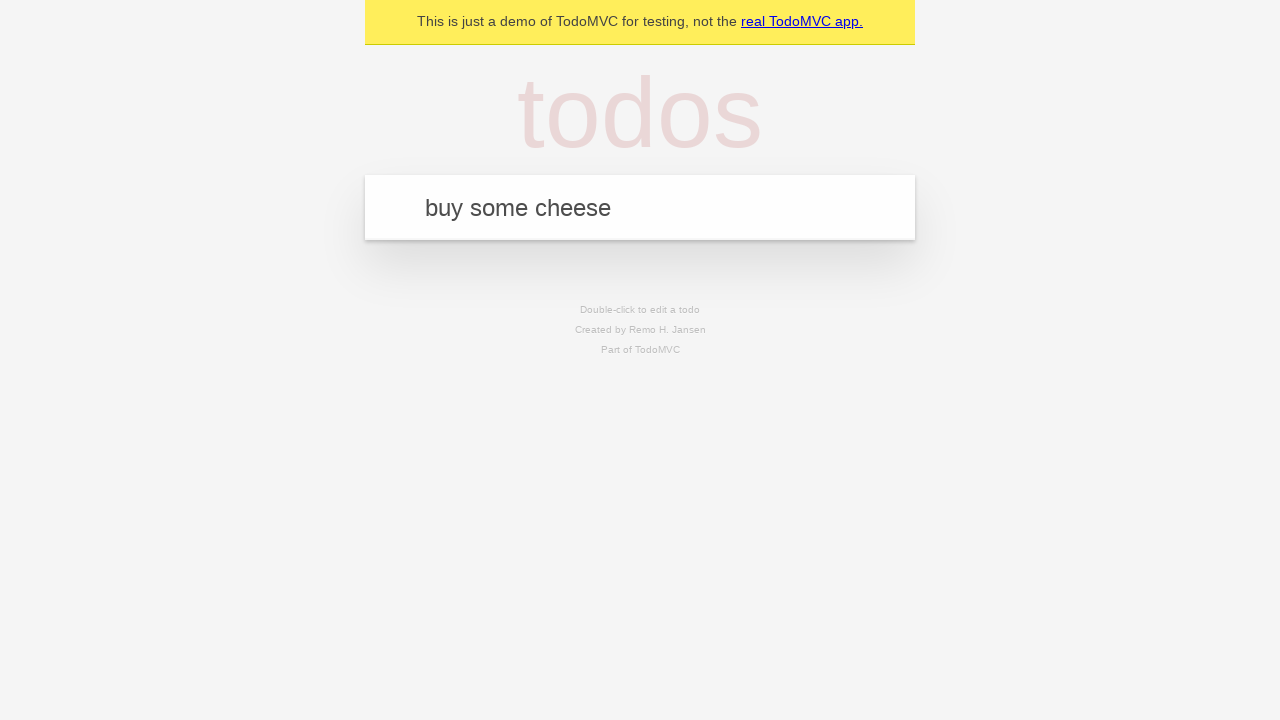

Pressed Enter to add first todo on .new-todo
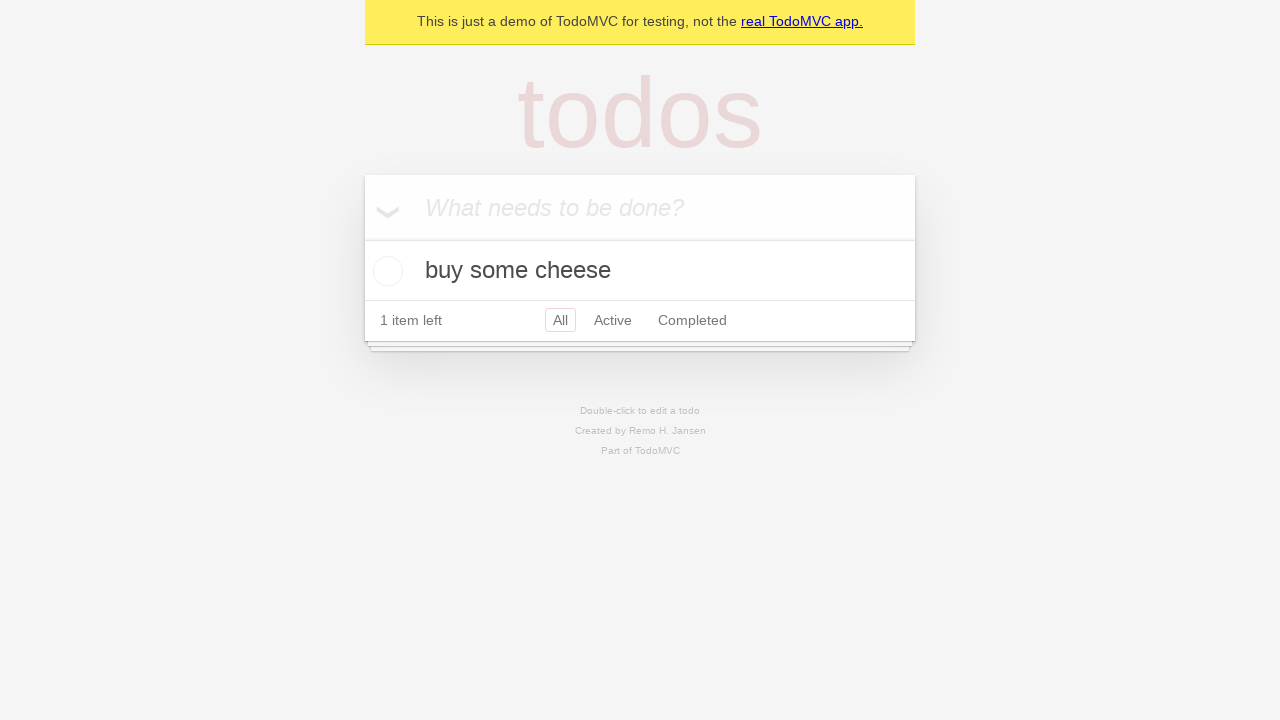

Filled second todo with 'feed the cat' on .new-todo
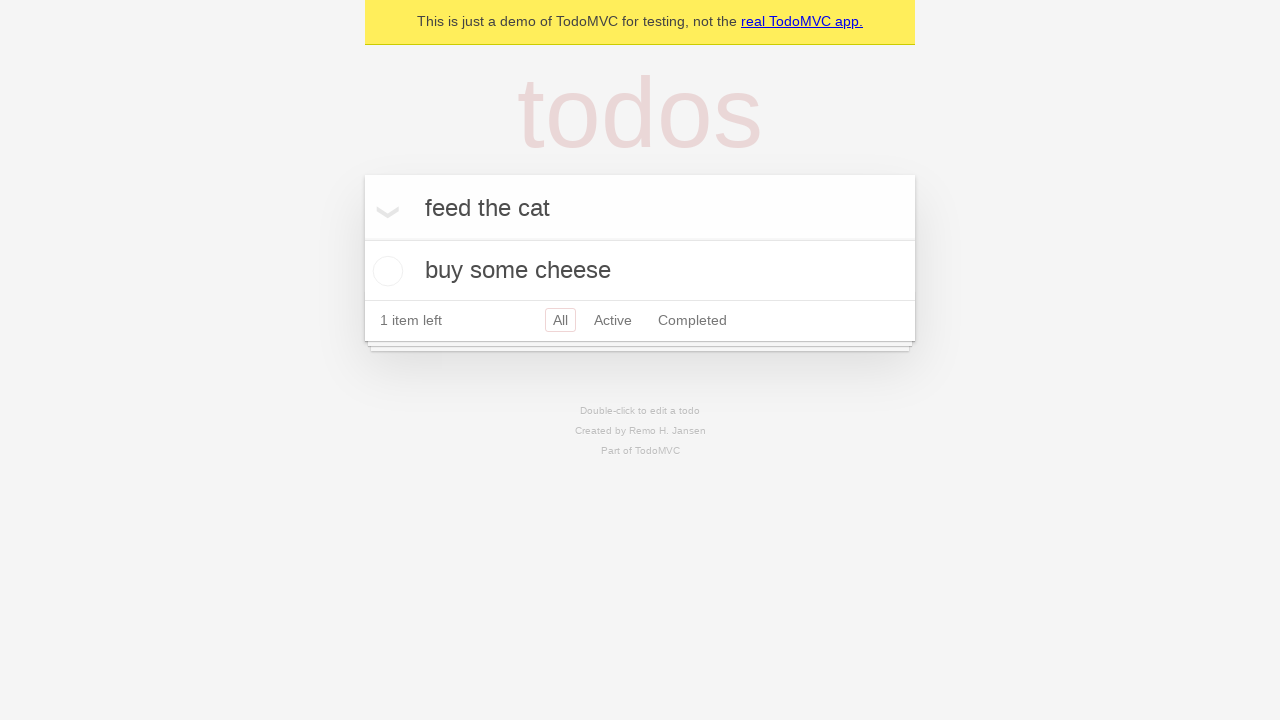

Pressed Enter to add second todo on .new-todo
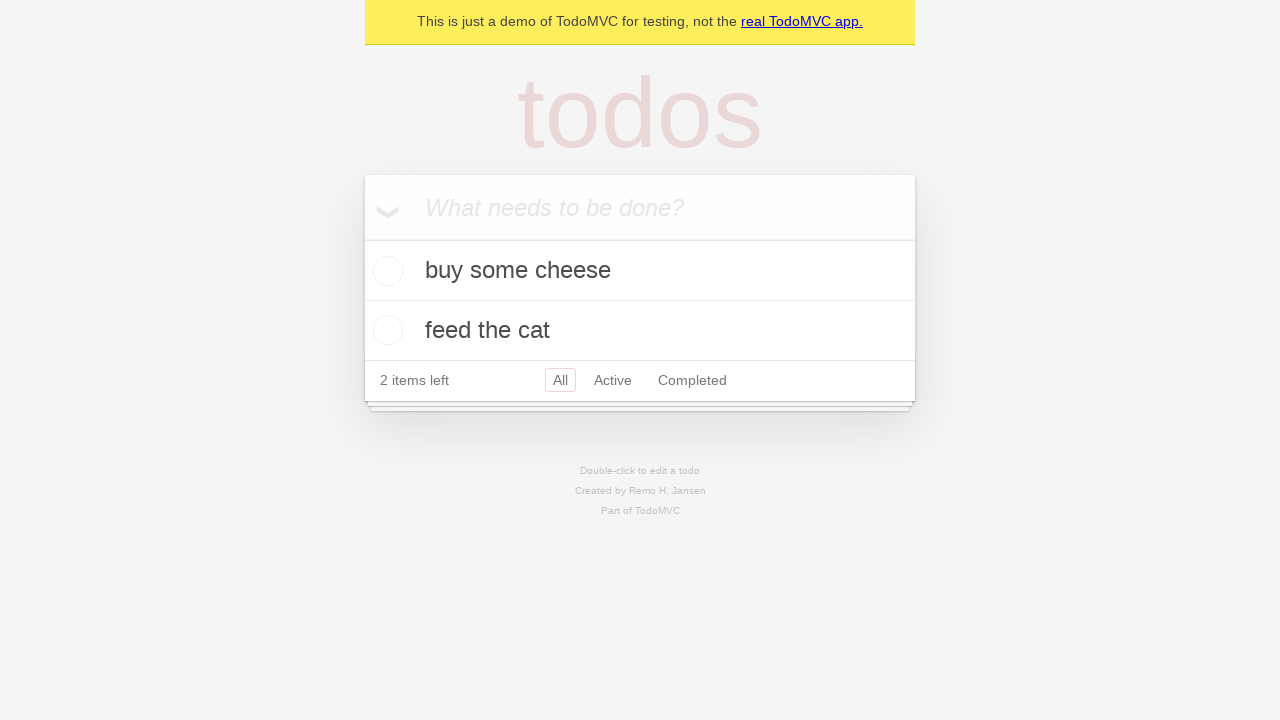

Filled third todo with 'book a doctors appointment' on .new-todo
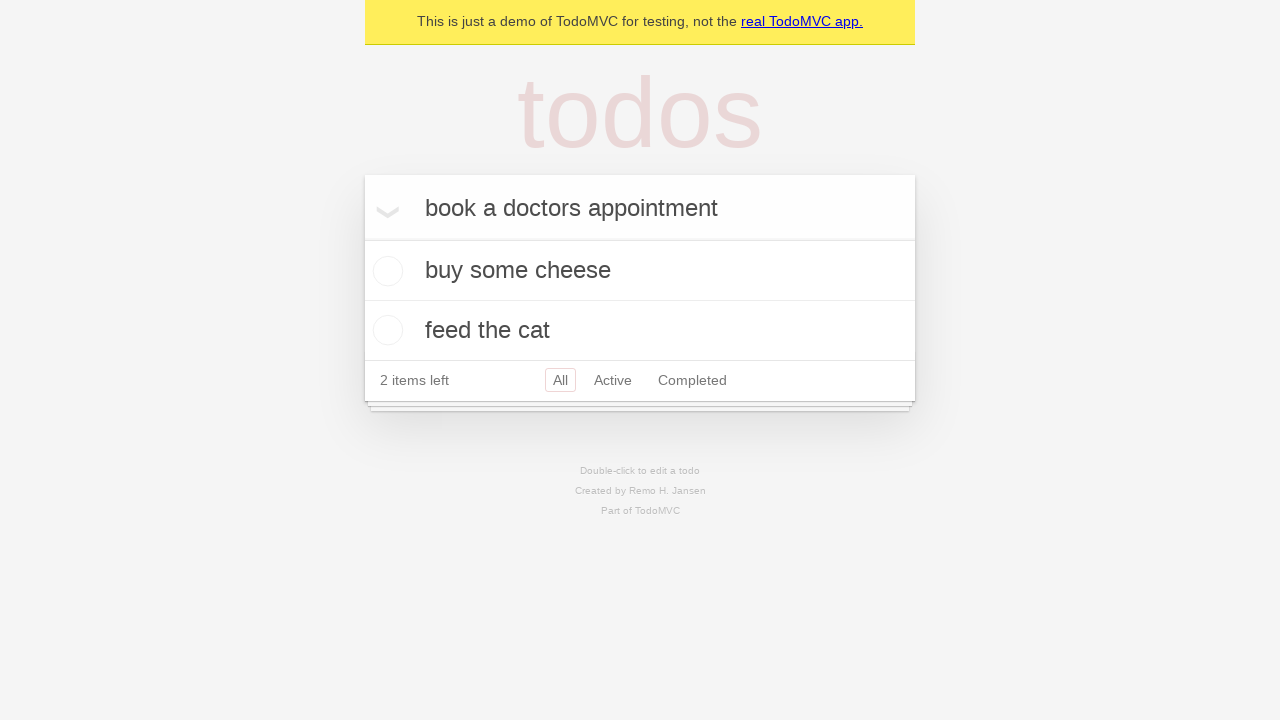

Pressed Enter to add third todo on .new-todo
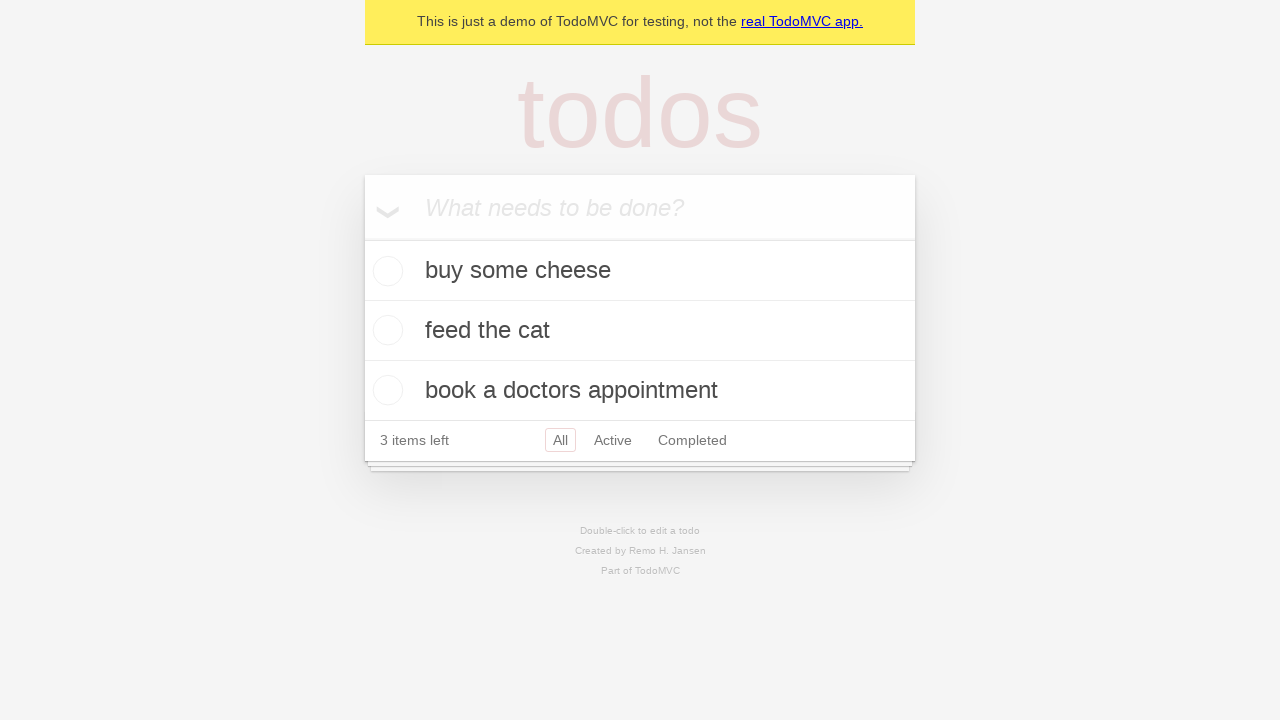

Marked second todo as completed at (385, 330) on .todo-list li >> nth=1 >> .toggle
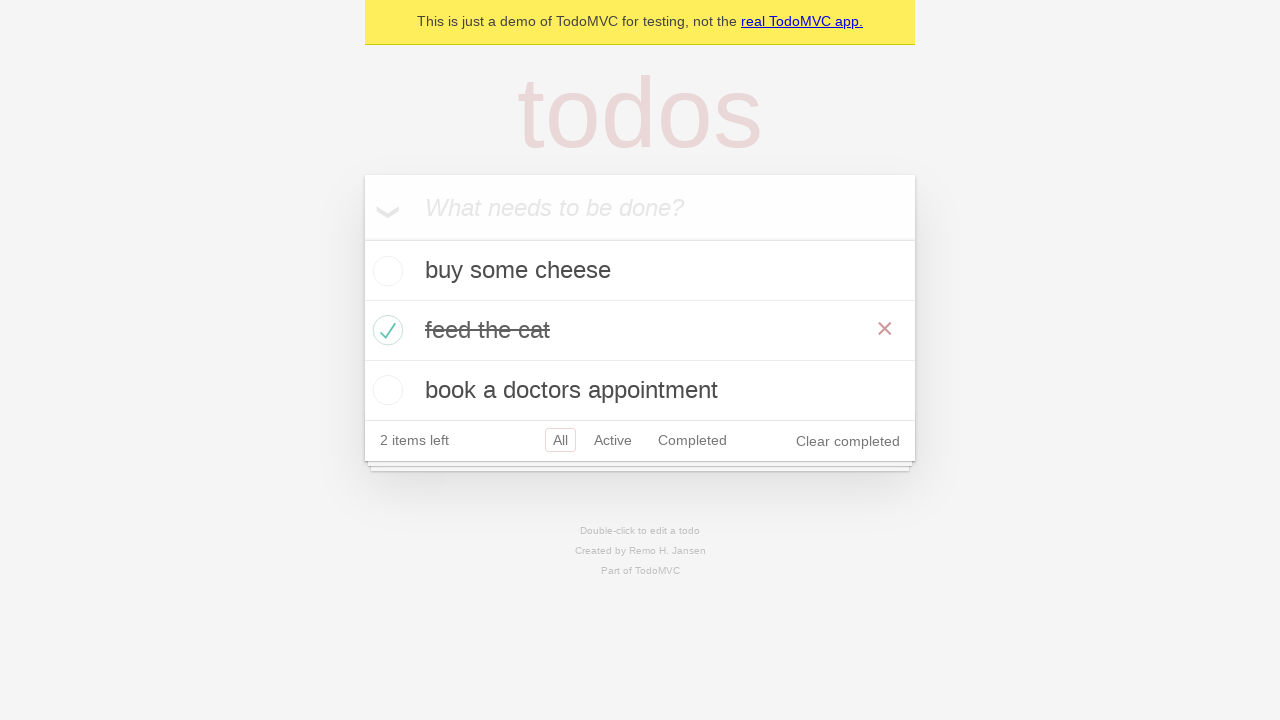

Clicked clear completed button to remove completed items at (848, 441) on .clear-completed
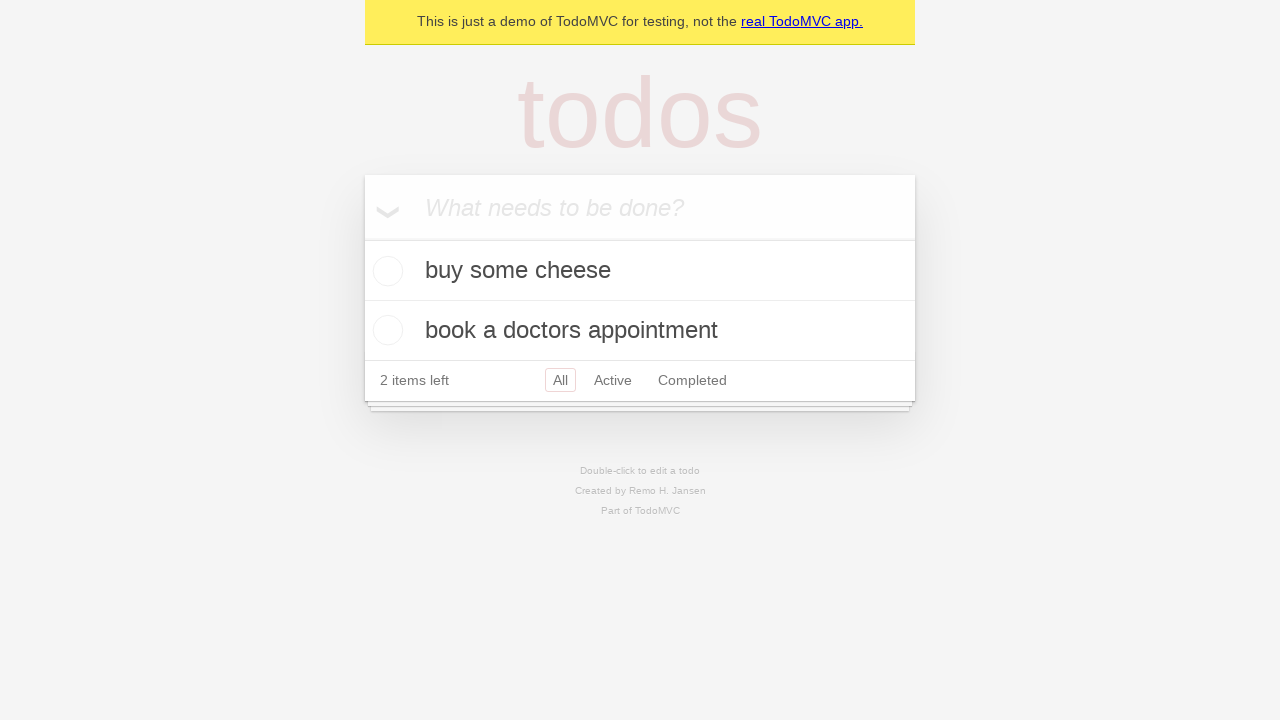

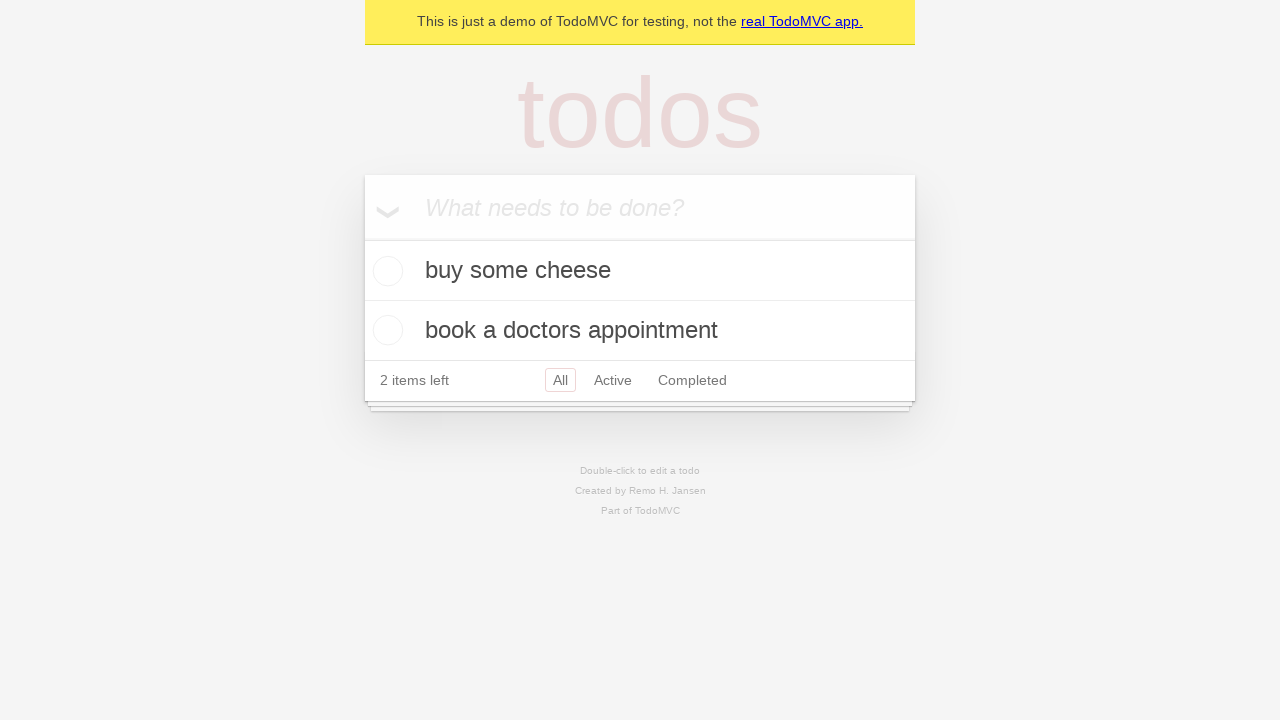